Tests sorting the Due column in ascending order using semantic class selectors on table2, which has helpful class attributes.

Starting URL: http://the-internet.herokuapp.com/tables

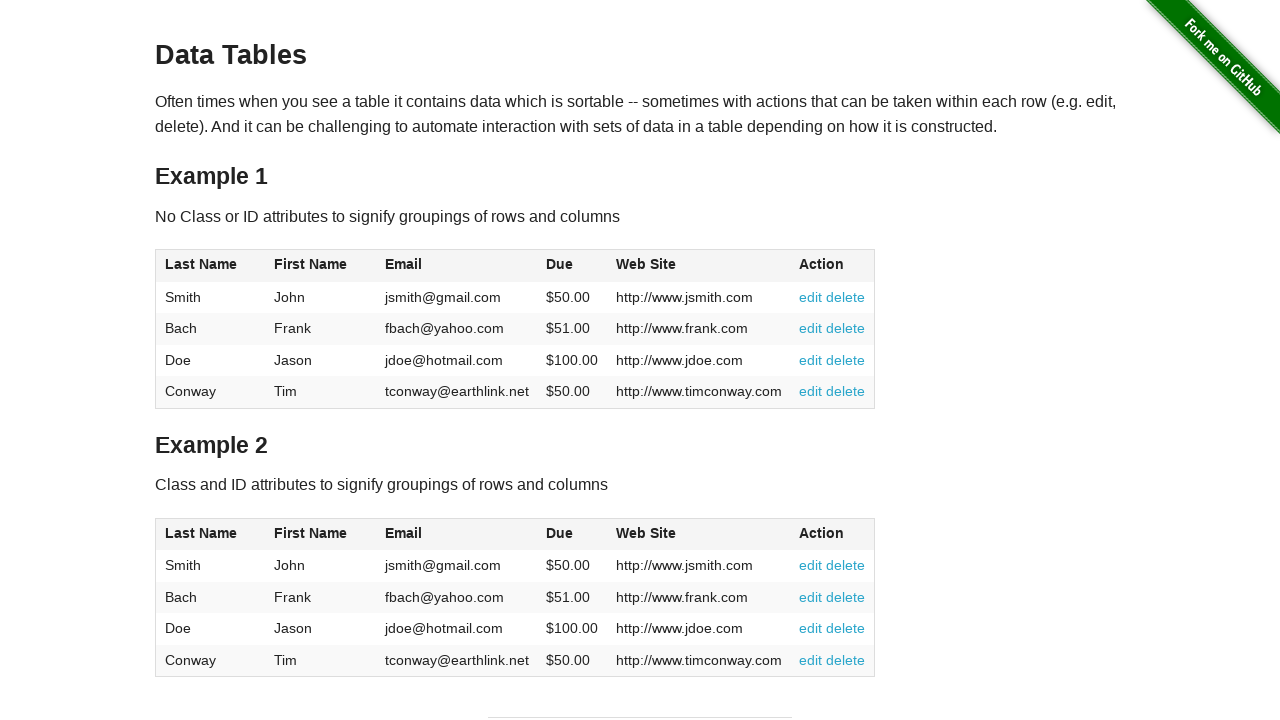

Clicked Due column header in table2 to sort in ascending order at (560, 533) on #table2 thead .dues
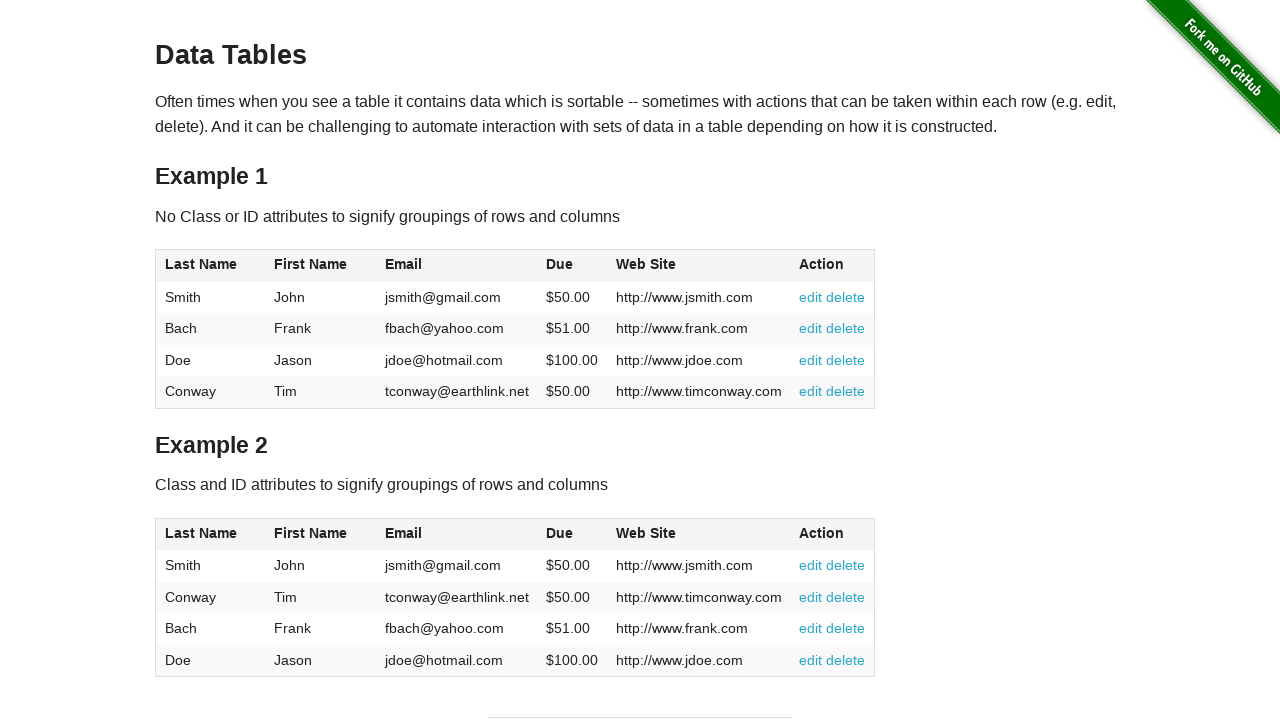

Due column elements loaded in table2 body
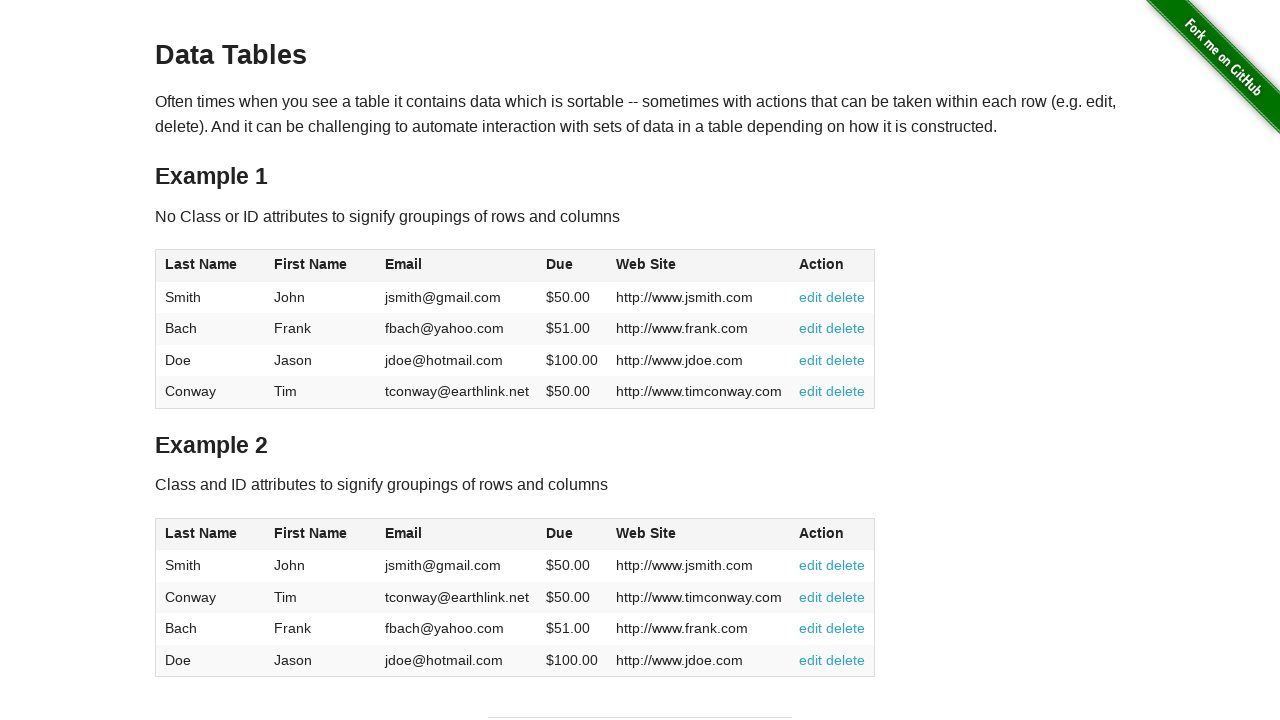

Retrieved all due amount elements from table2
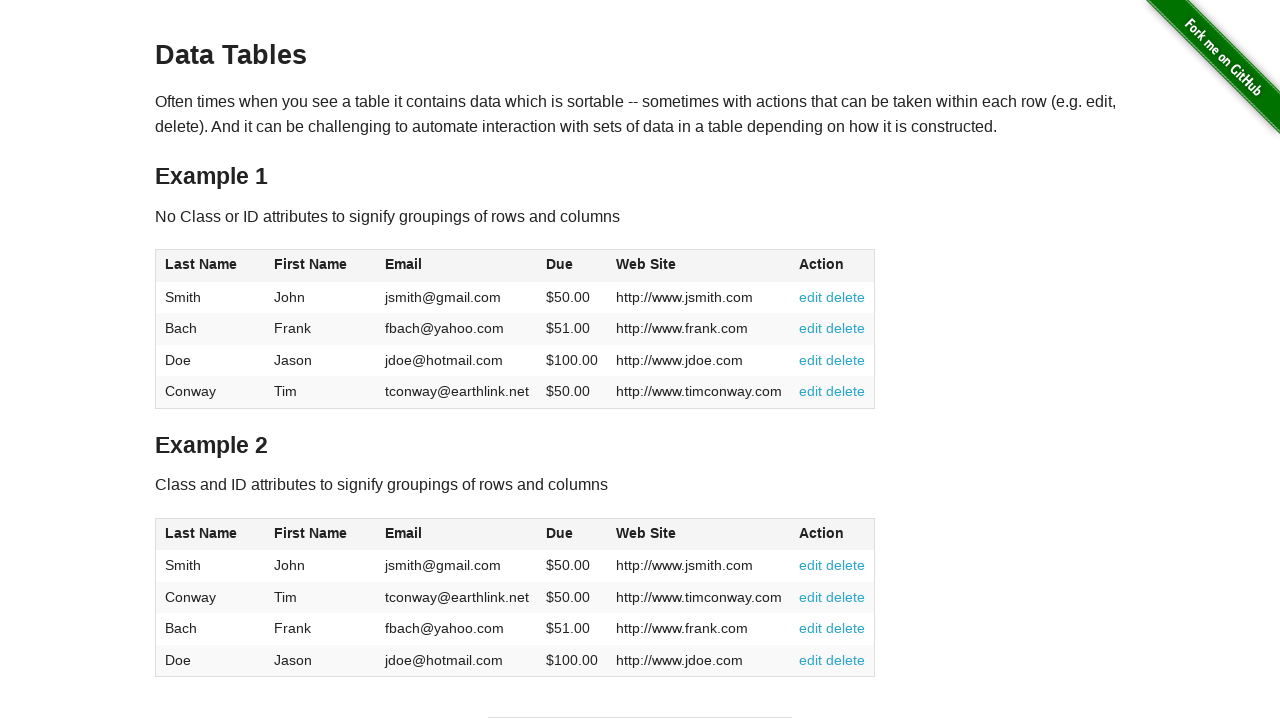

Extracted due amounts from elements: [50.0, 50.0, 51.0, 100.0]
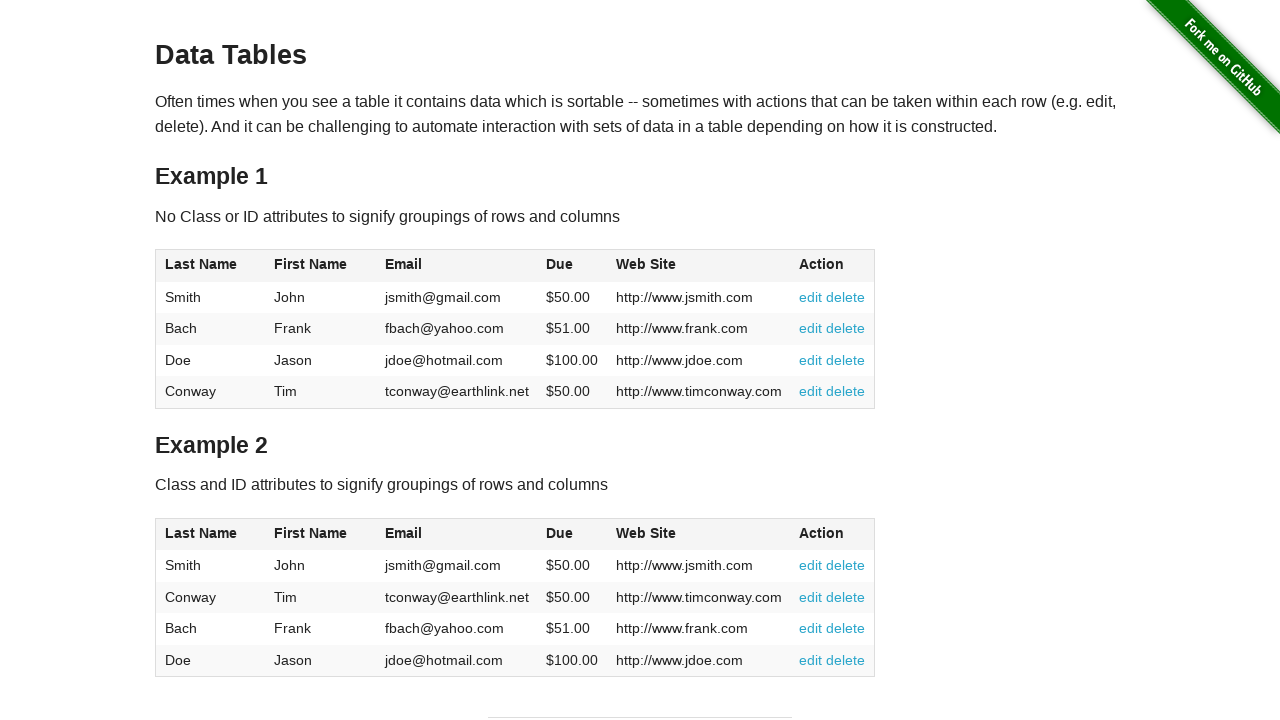

Verified Due column is sorted in ascending order
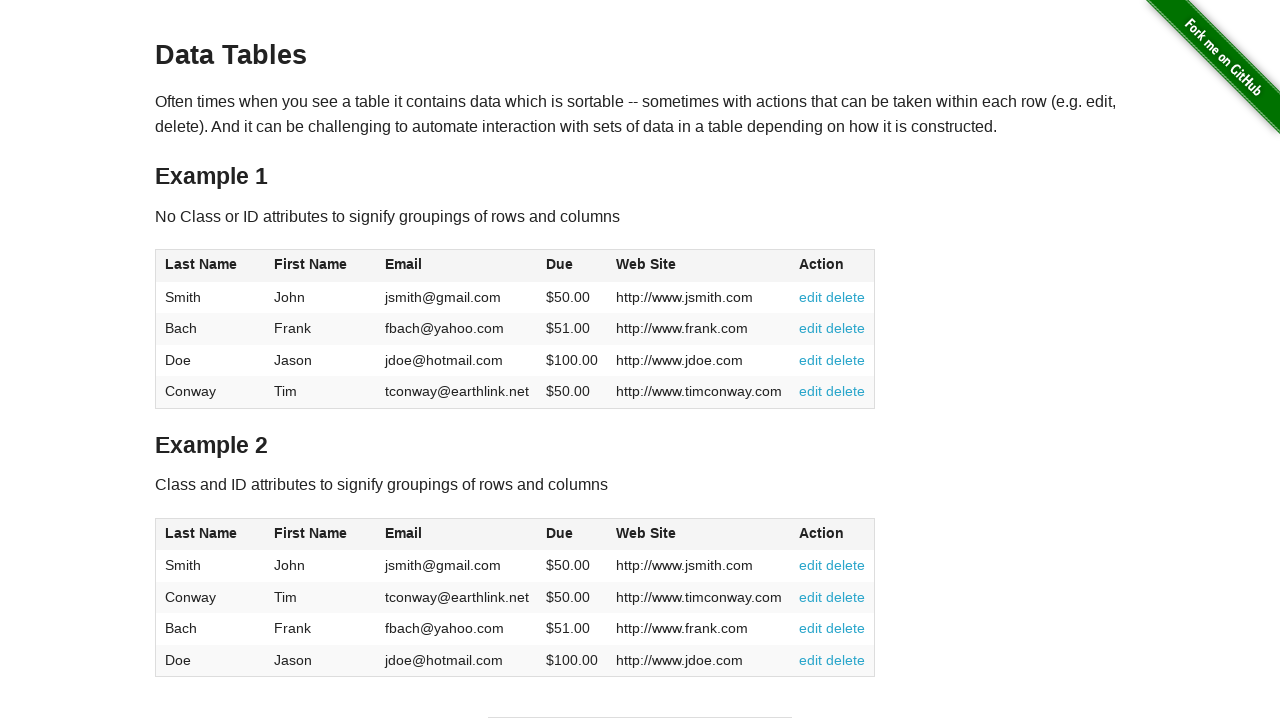

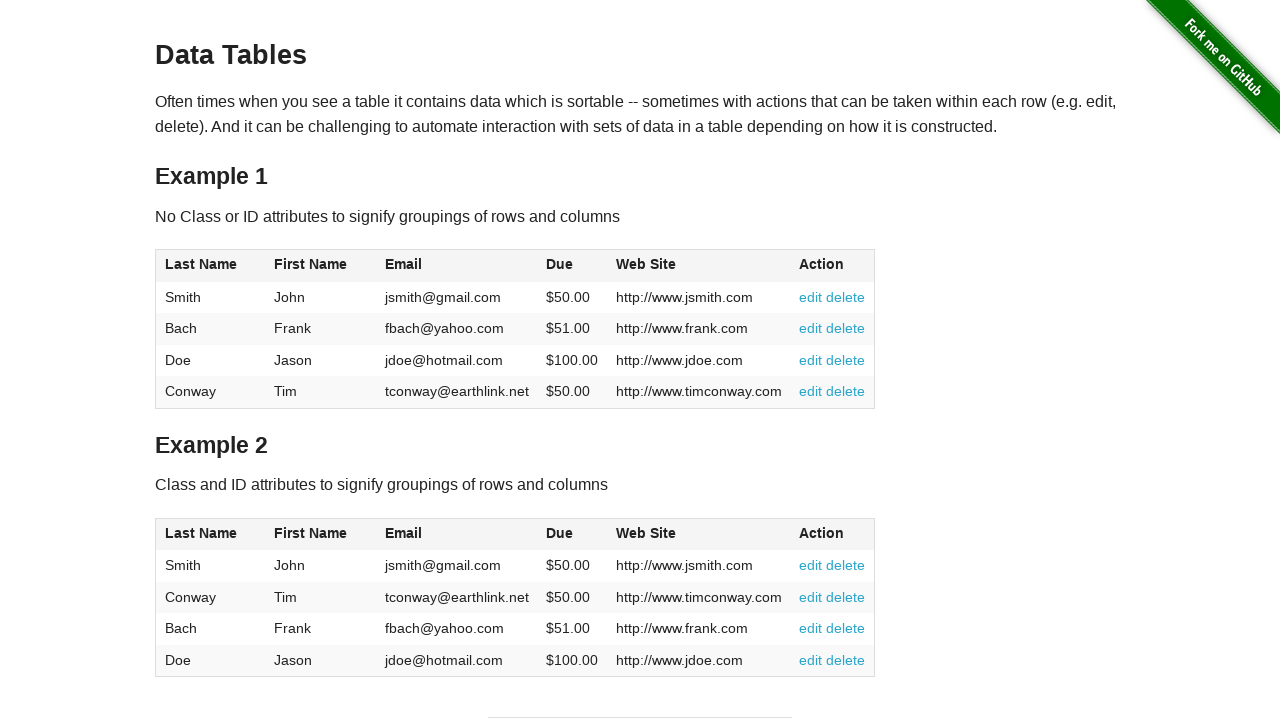